Solves a math captcha by extracting a value from an element attribute, calculating a result, and submitting a form with checkbox and radio button selections

Starting URL: http://suninjuly.github.io/get_attribute.html

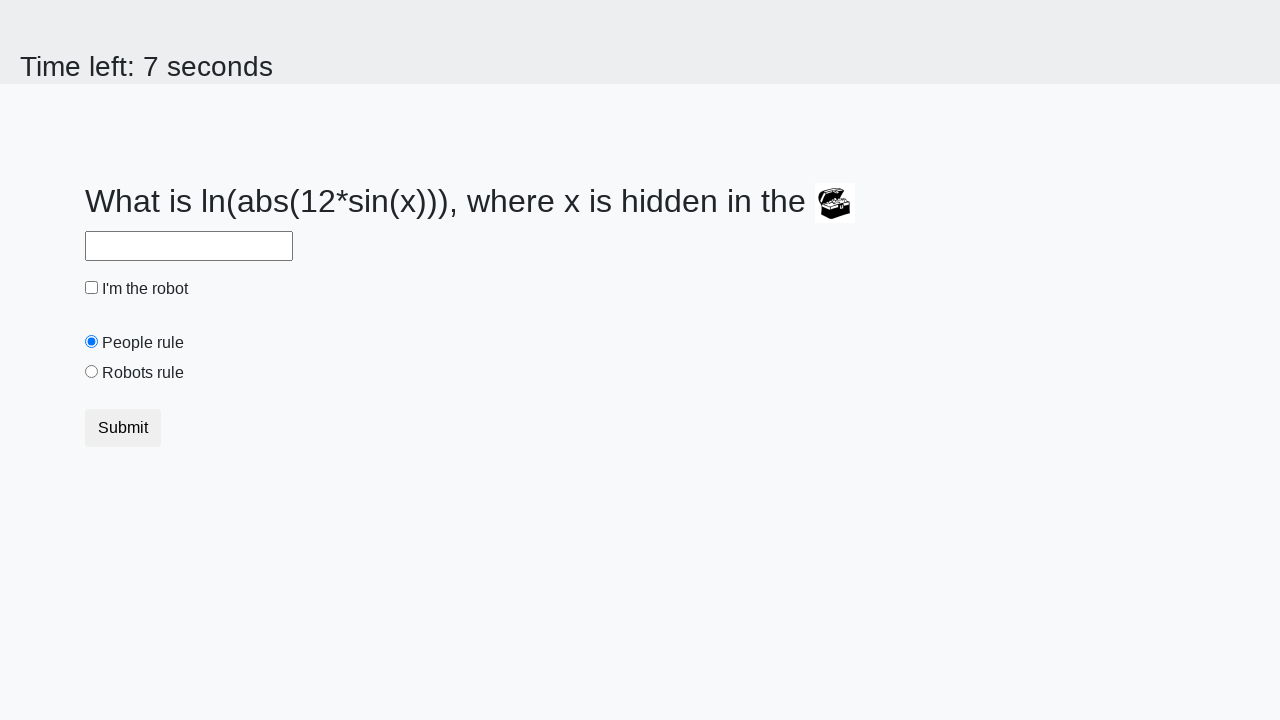

Located treasure element
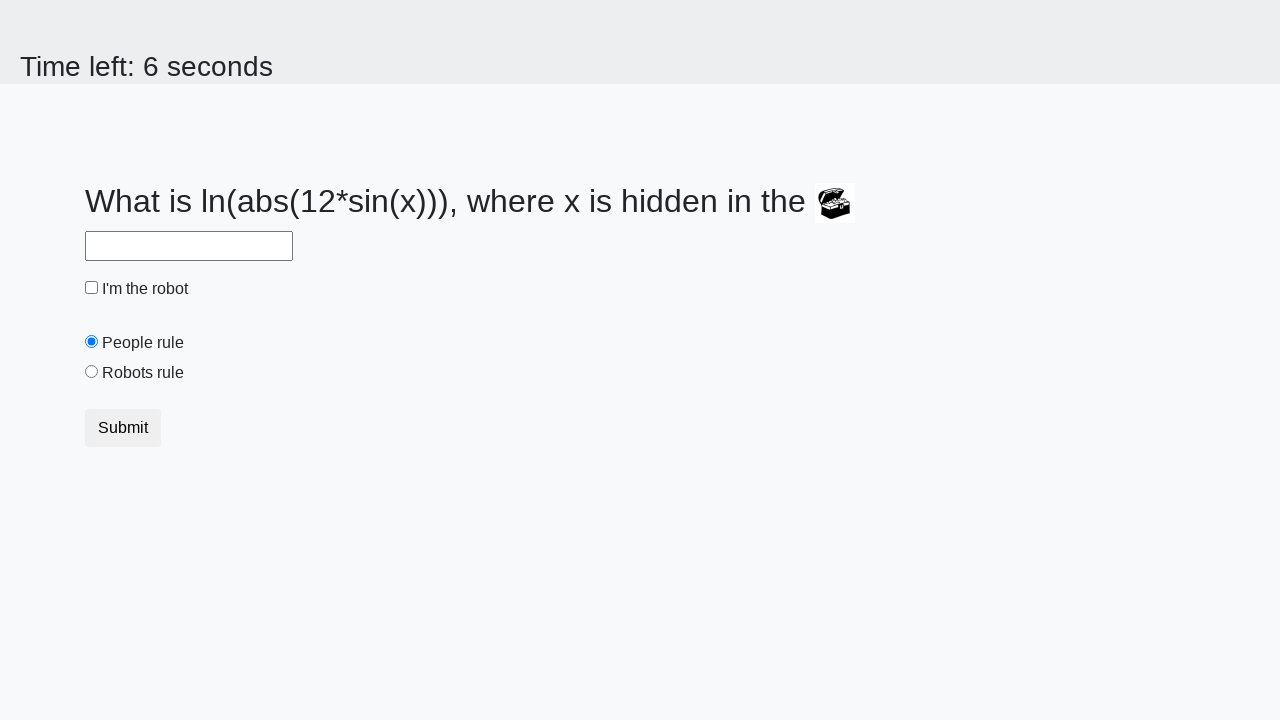

Extracted valuex attribute from treasure element: 396
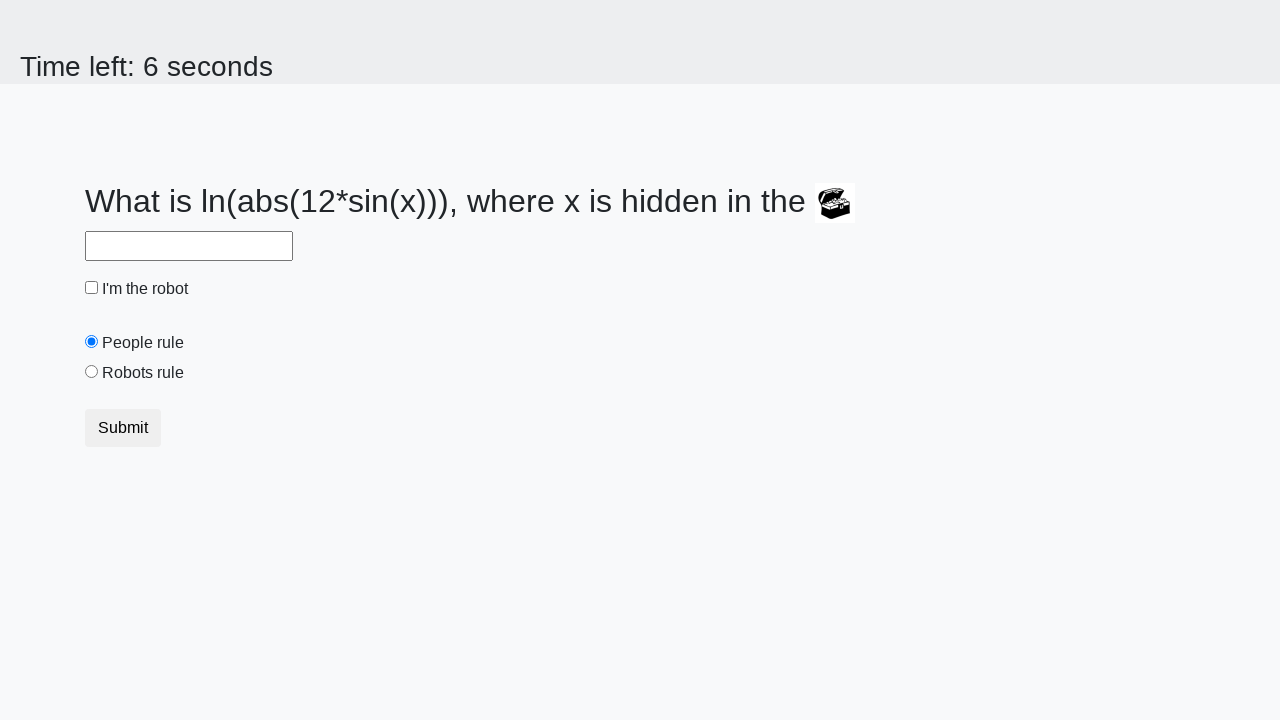

Calculated math captcha result: 0.6438672145084111
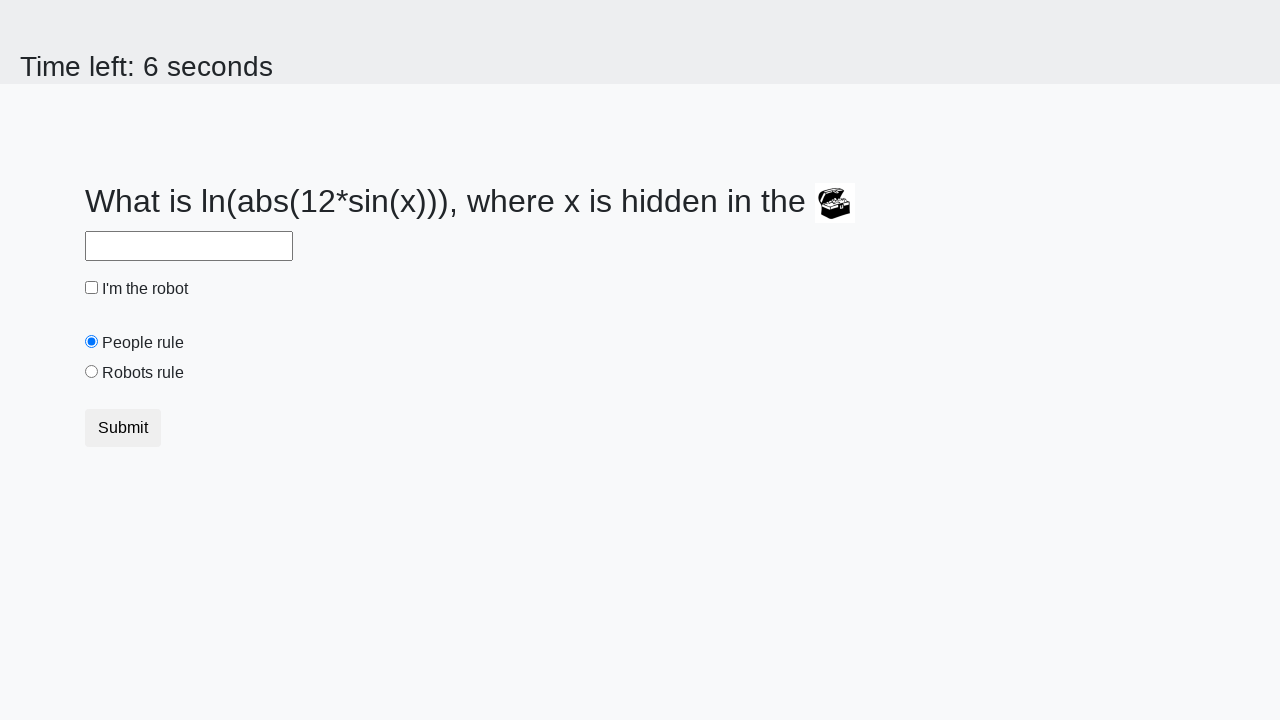

Filled answer field with calculated result: 0.6438672145084111 on #answer
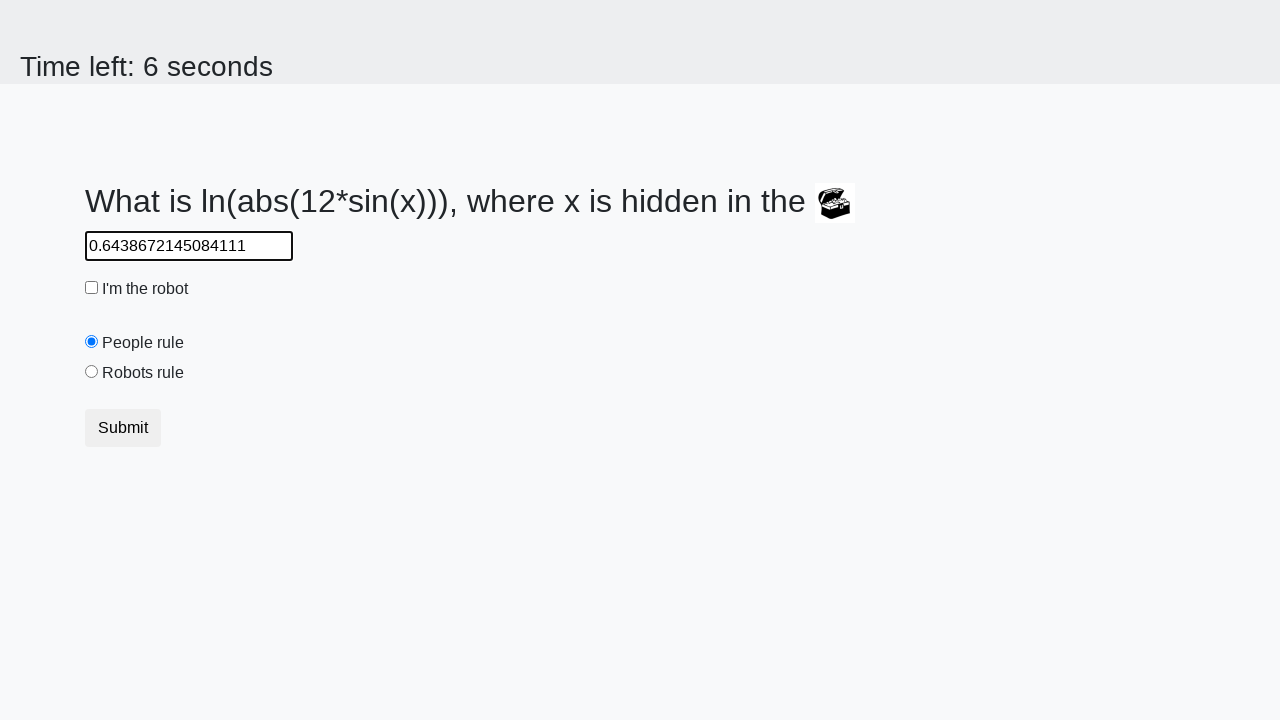

Checked 'I'm the robot' checkbox at (92, 288) on #robotCheckbox
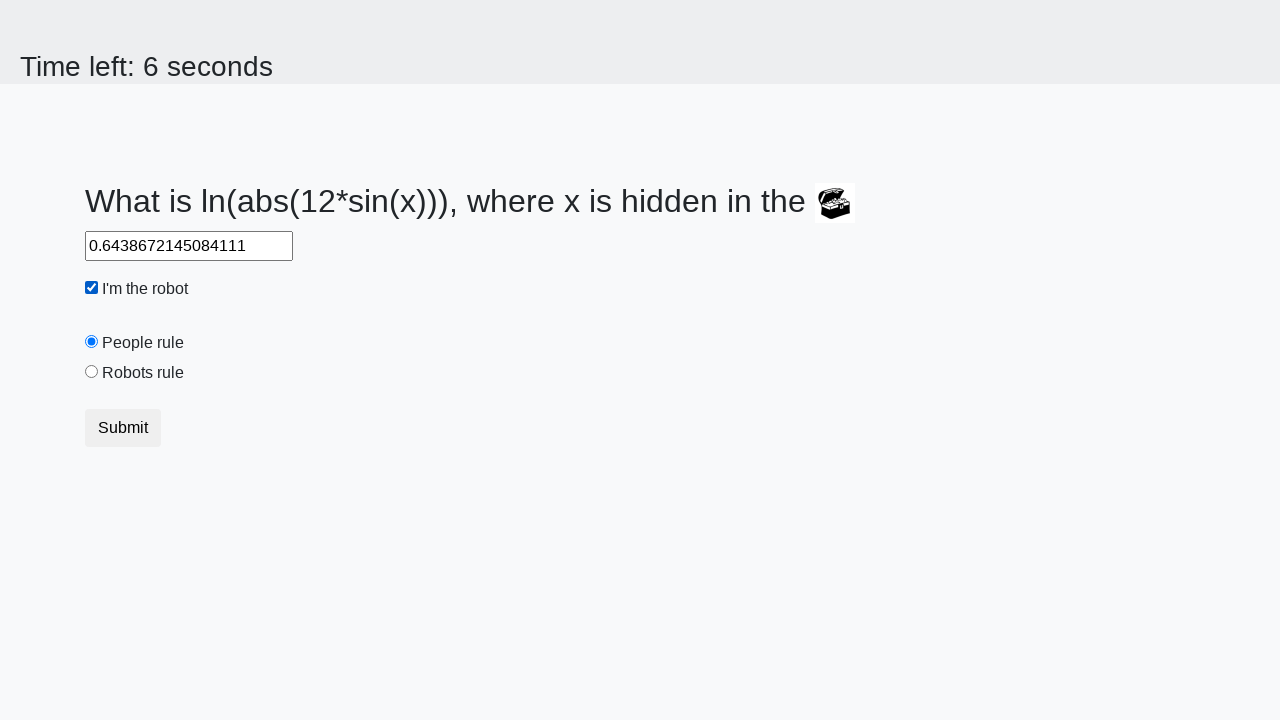

Selected 'Robots rule!' radio button at (92, 372) on #robotsRule
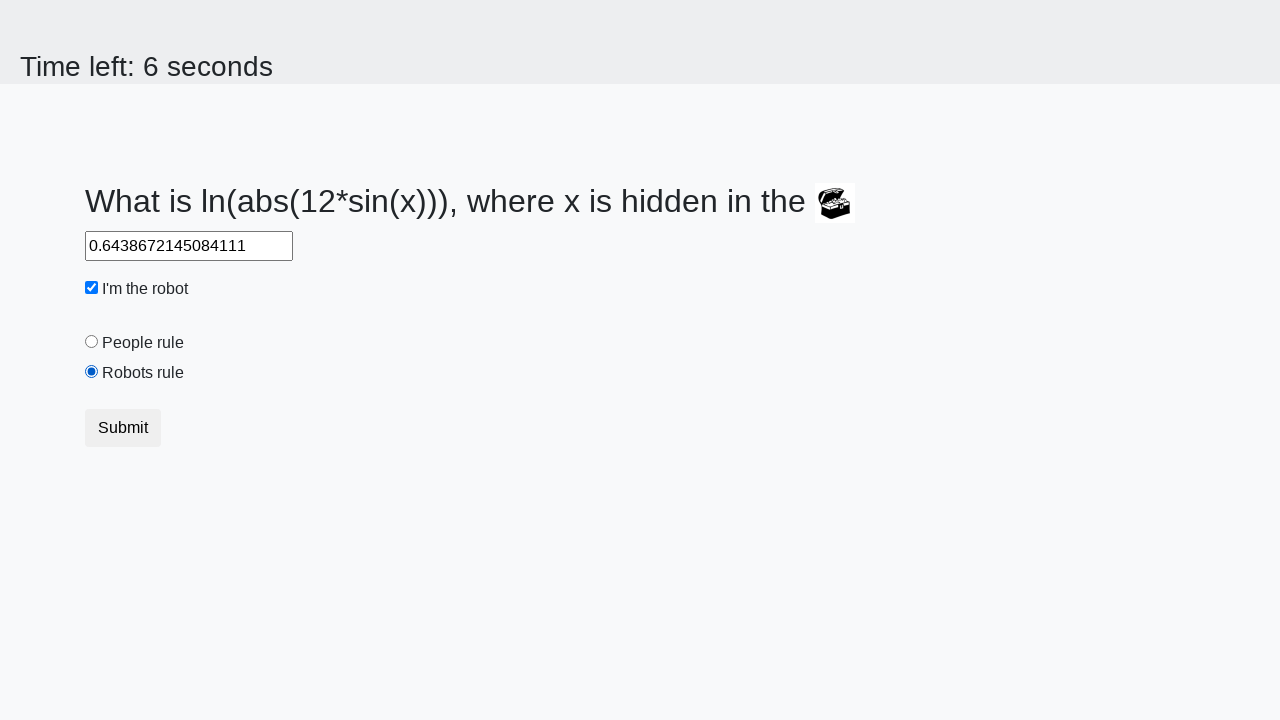

Clicked submit button to submit form at (123, 428) on button.btn
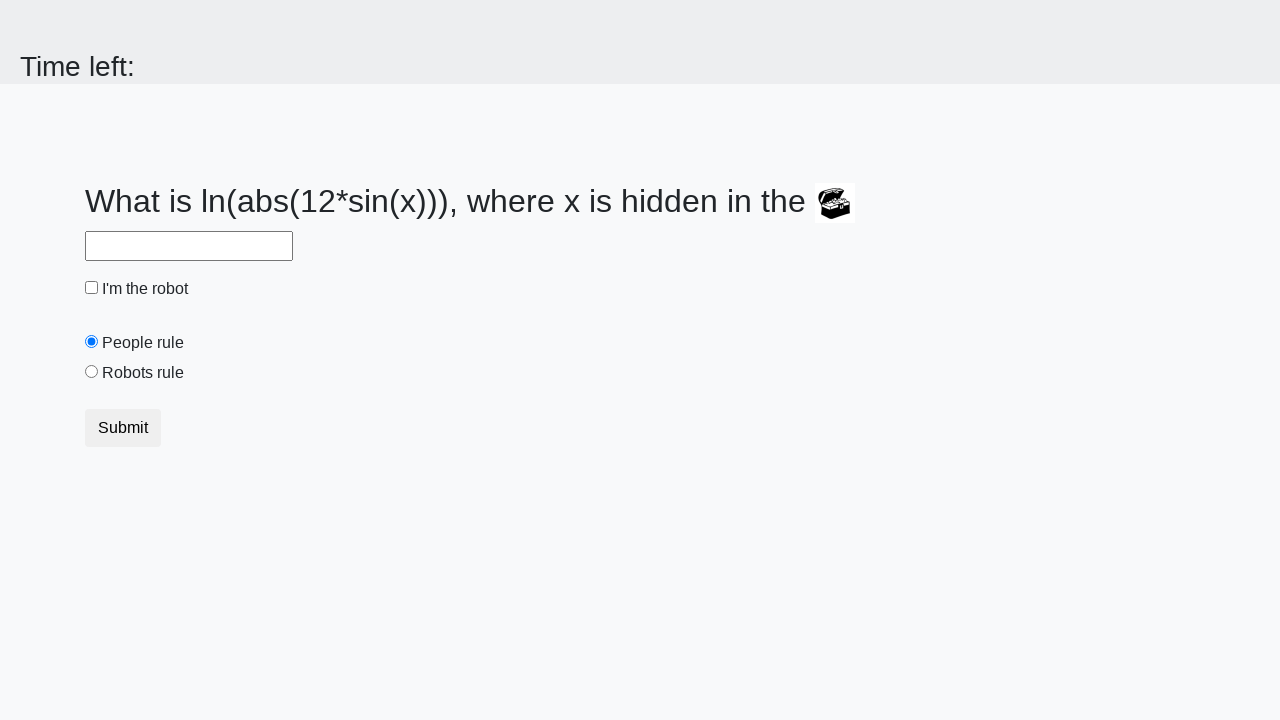

Waited 2 seconds for form submission result
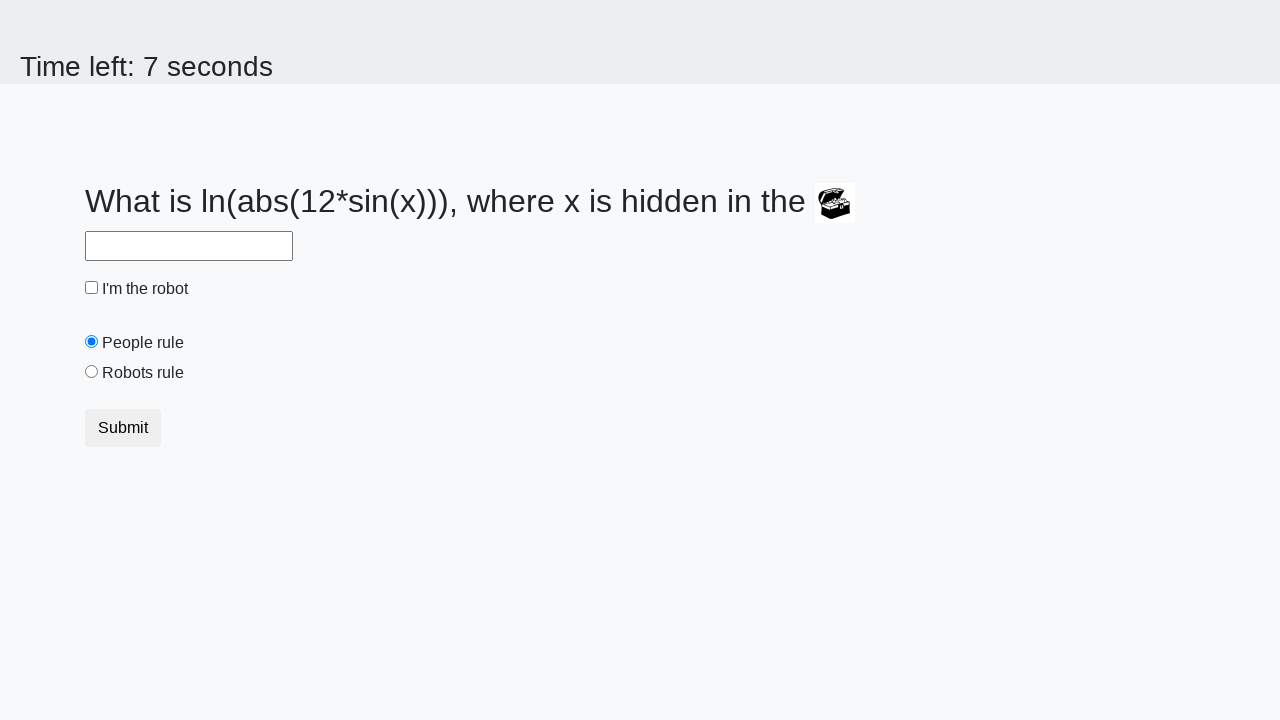

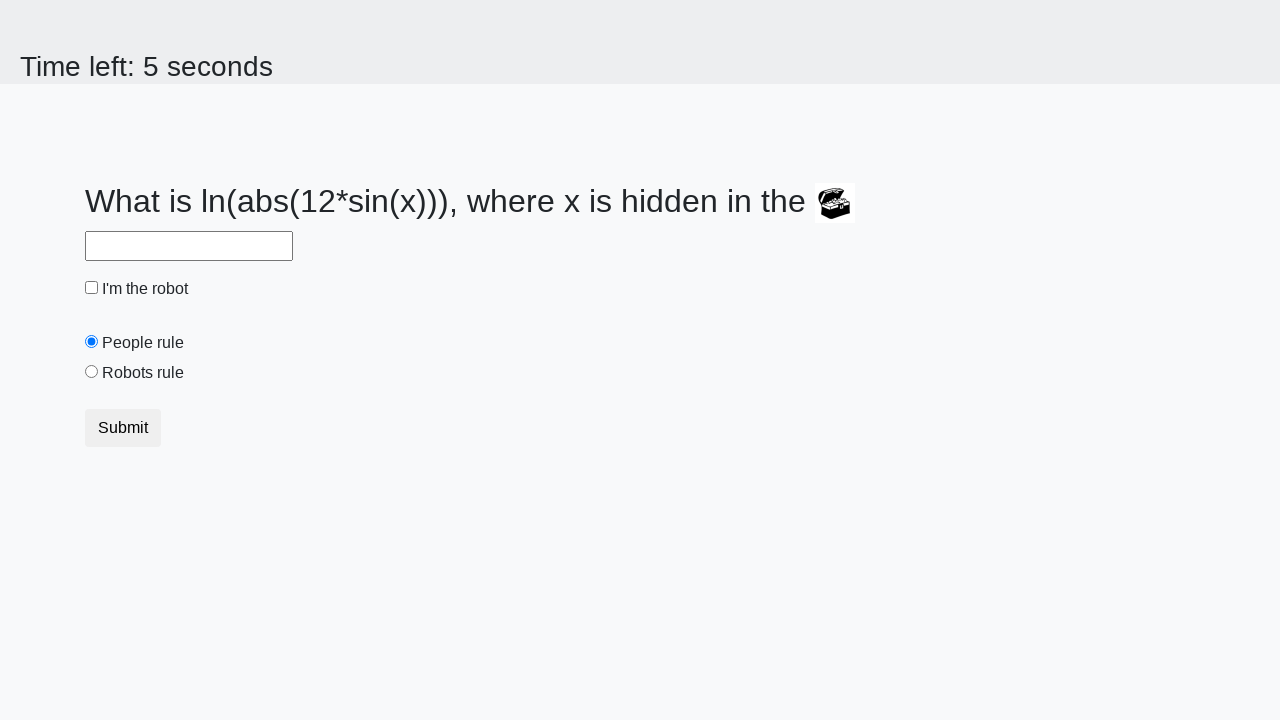